Validates that the page contains the expected number of DOM elements

Starting URL: https://jaredwebber.dev

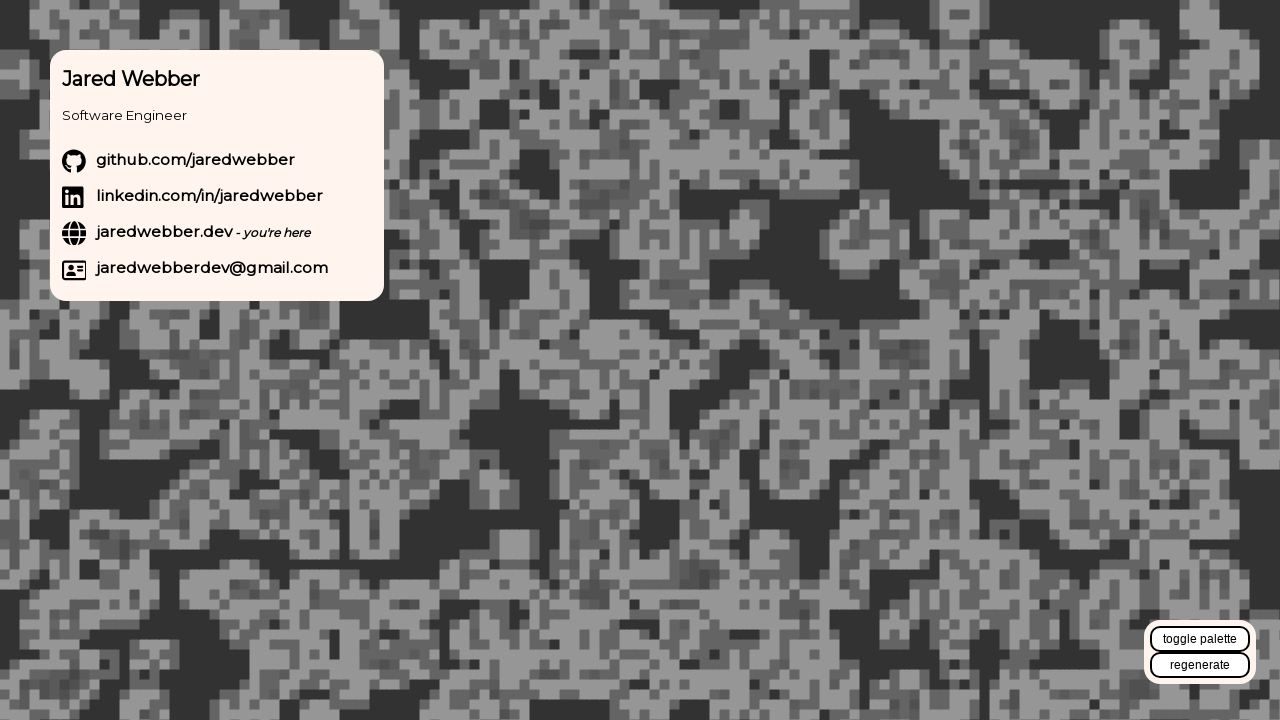

Clicked on Form Authentication link
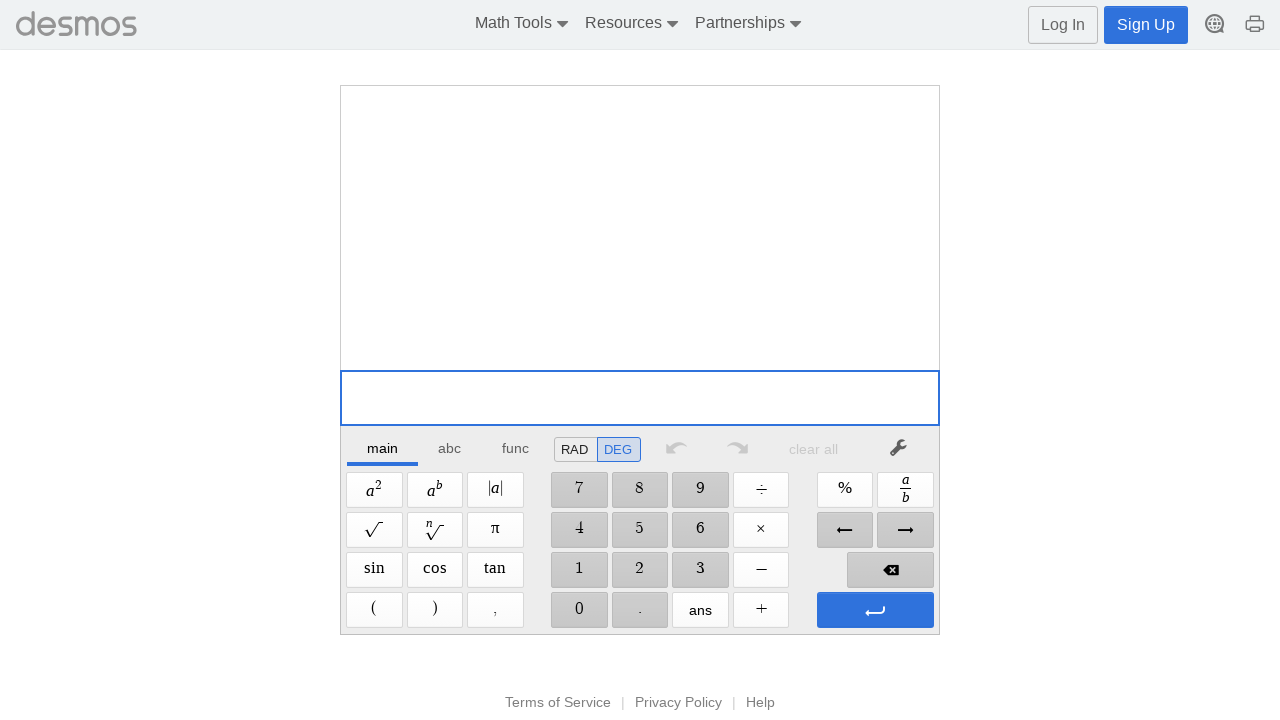

Username label is visible on the login form
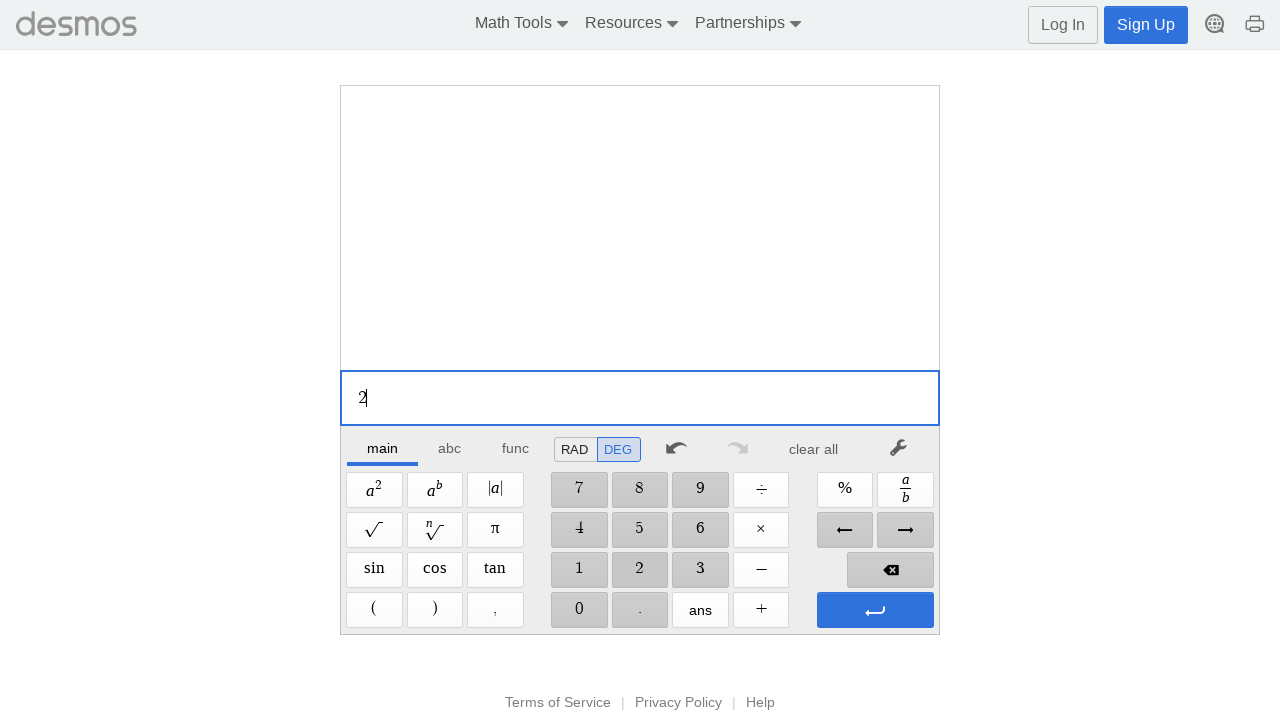

Password label is visible on the login form
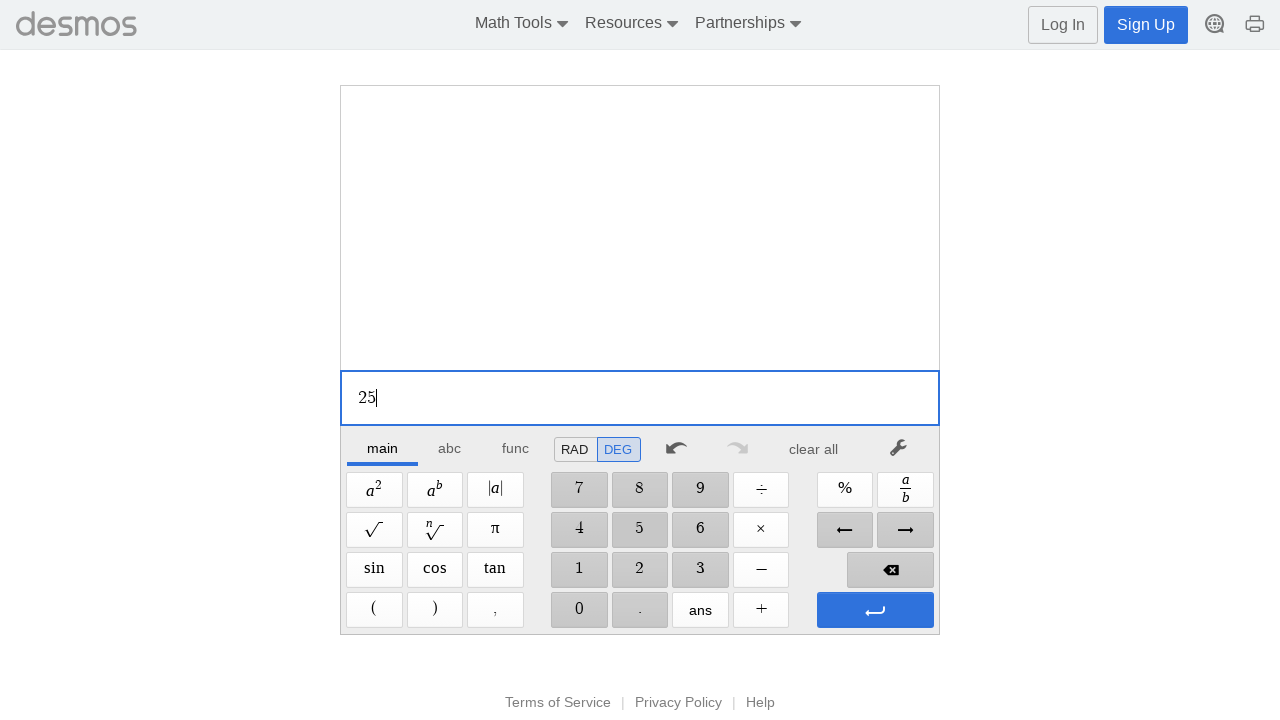

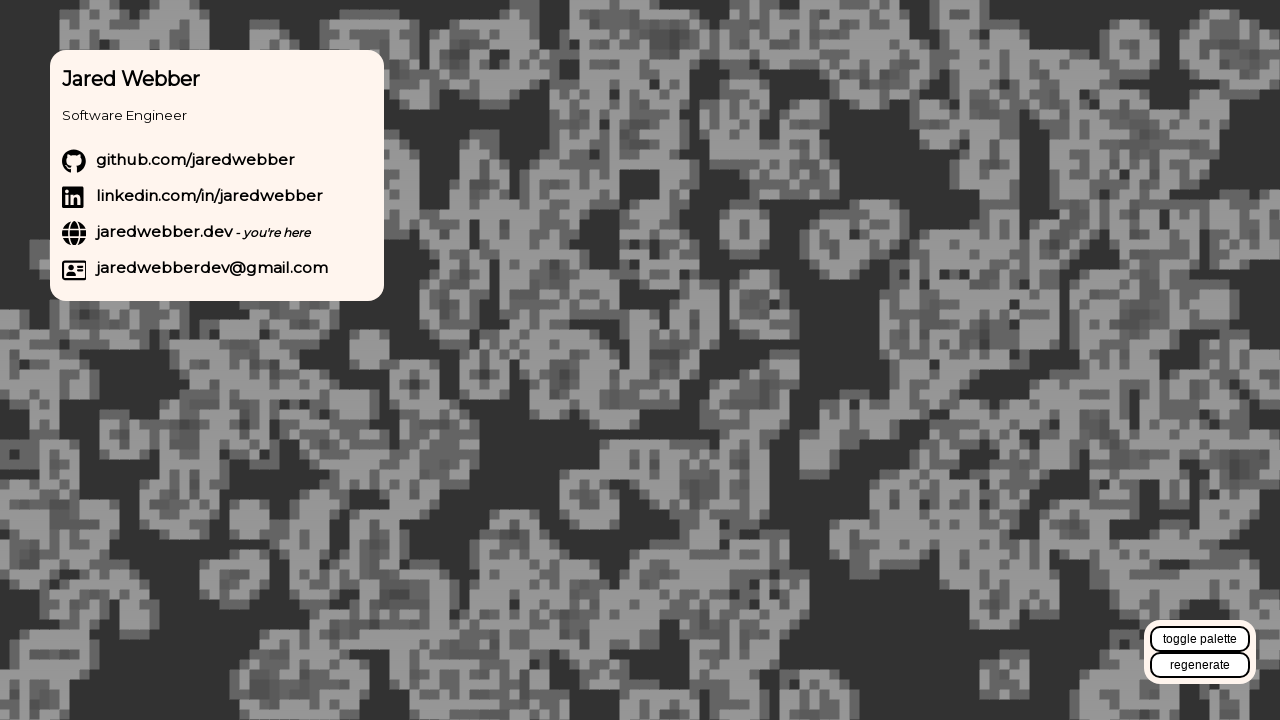